Tests iframe interaction by switching to an iframe containing a TinyMCE editor, clearing existing text, typing new text, verifying the text was entered, then switching back to the main page to verify the header is displayed.

Starting URL: https://practice.cydeo.com/iframe

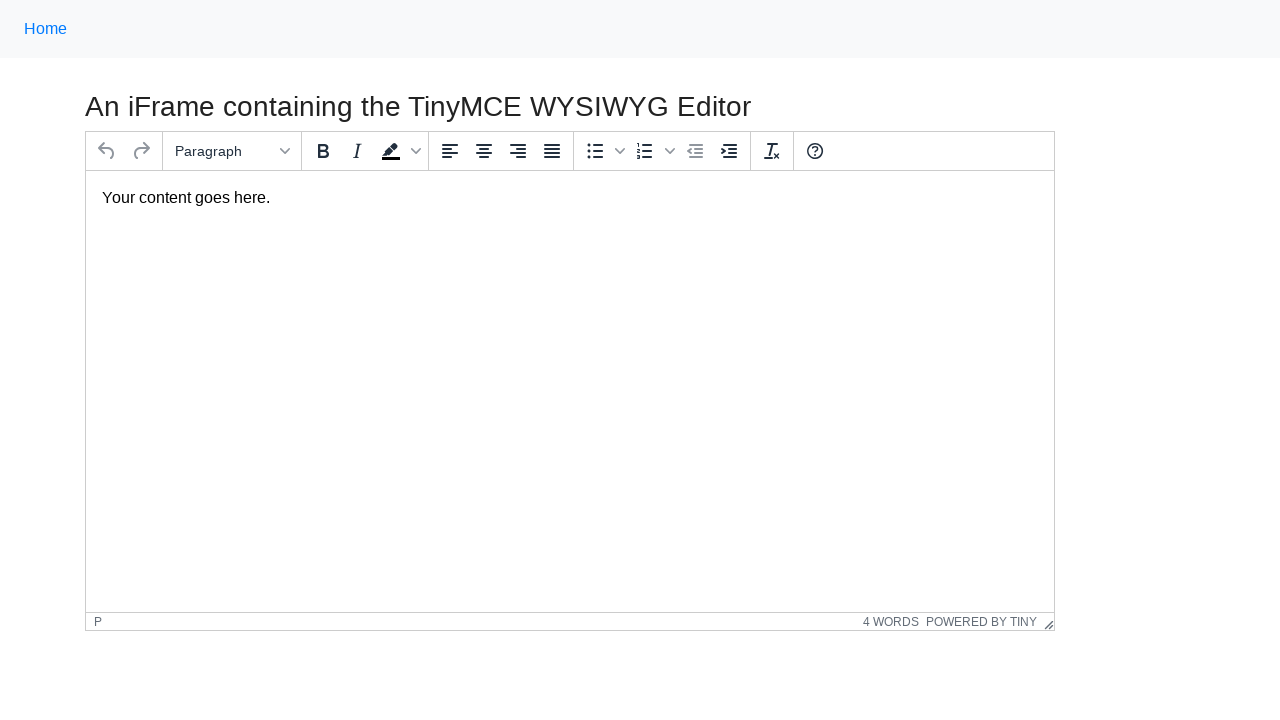

Navigated to iframe practice page
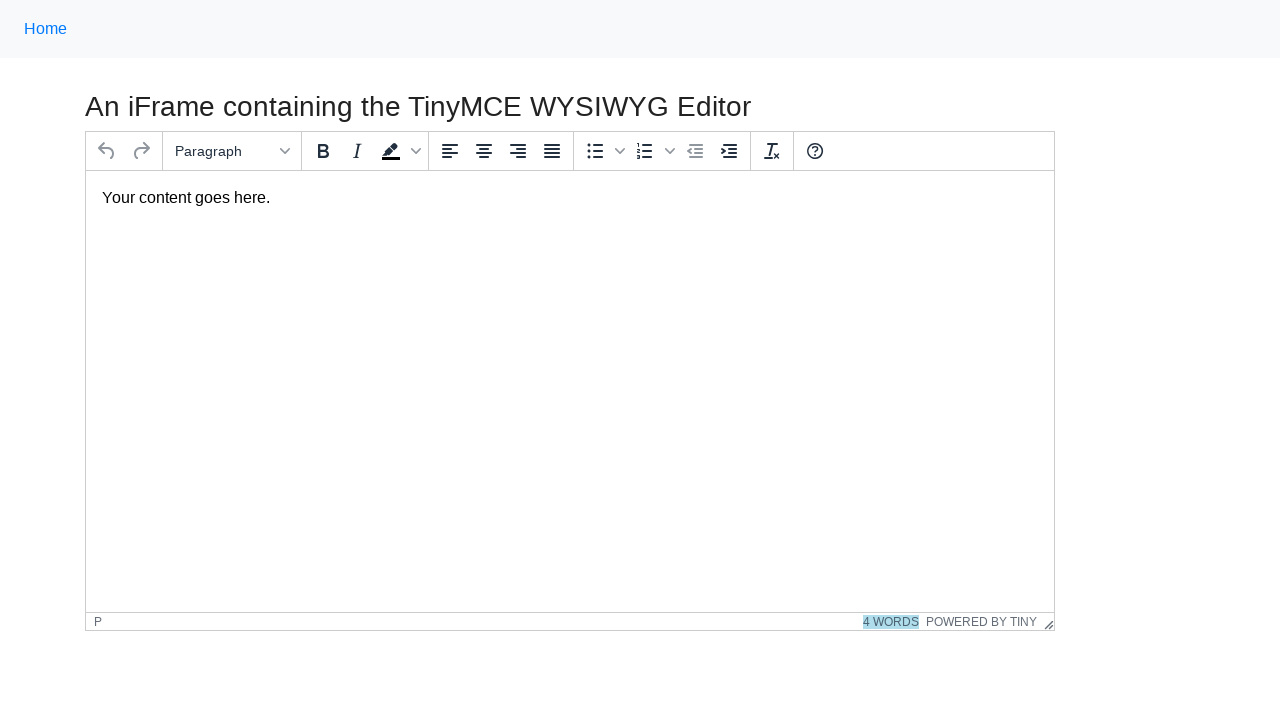

Located iframe containing TinyMCE editor
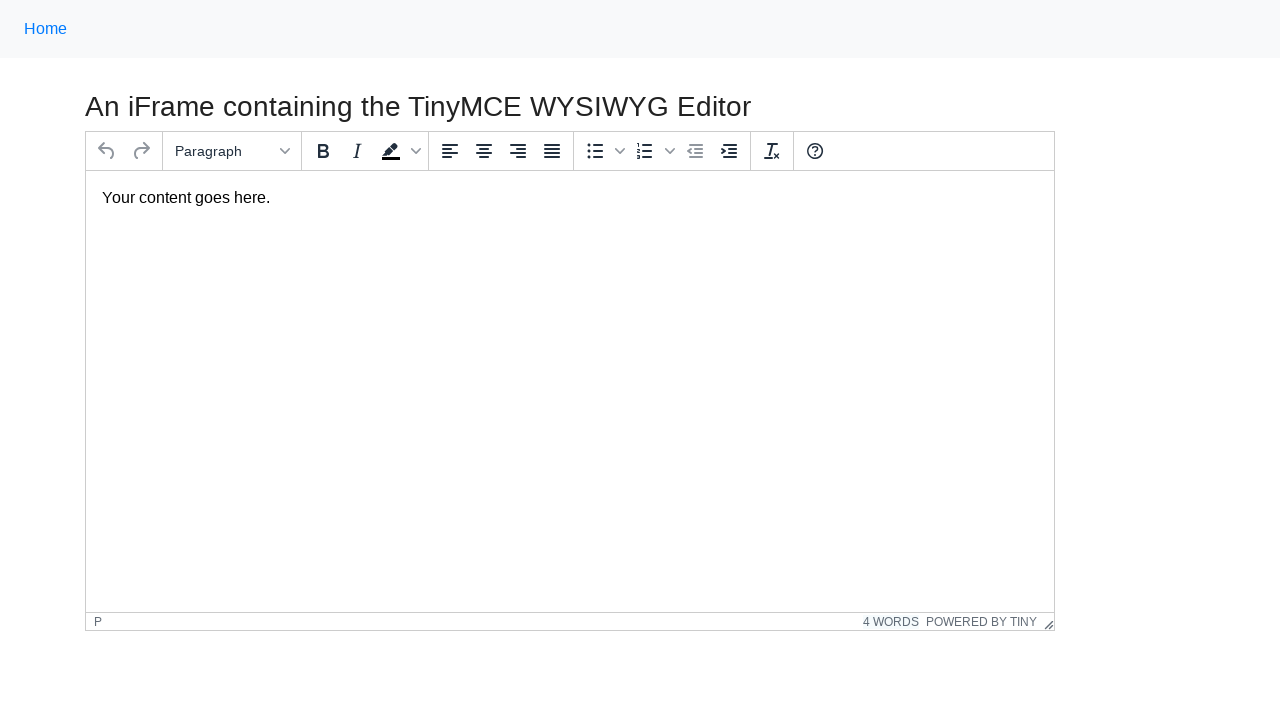

Located TinyMCE comment body element
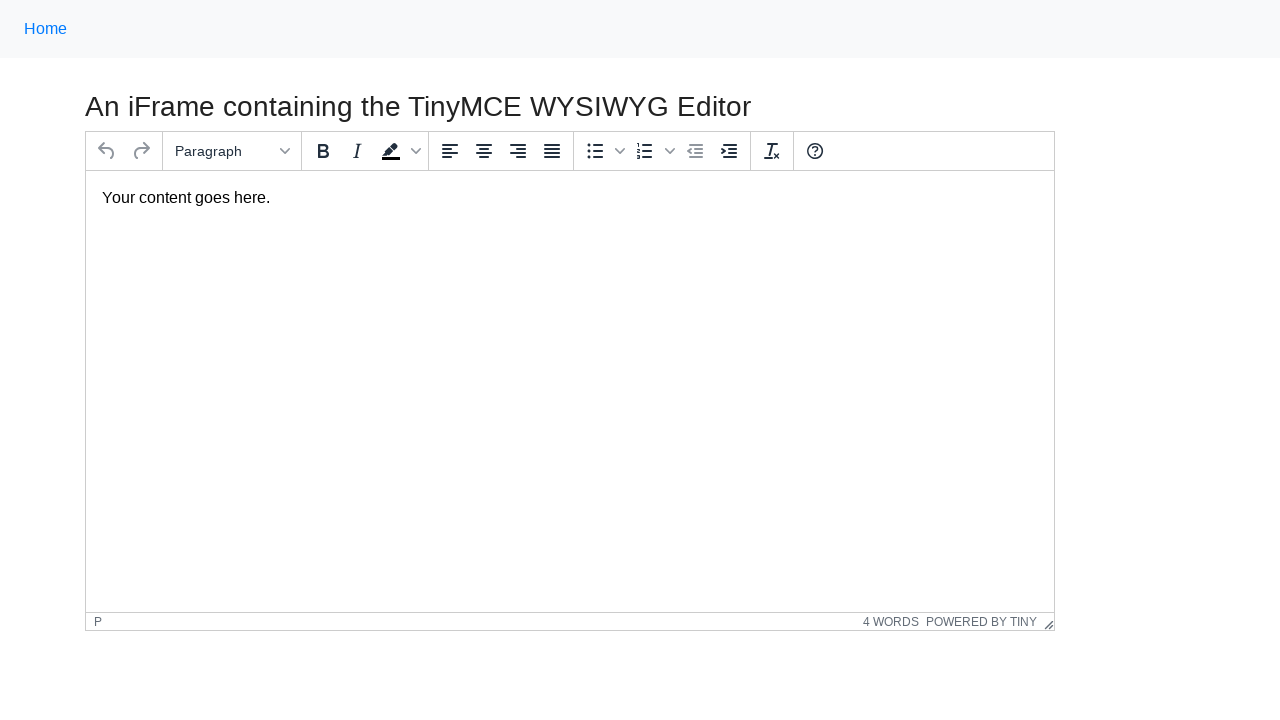

Cleared existing text from TinyMCE editor on #mce_0_ifr >> internal:control=enter-frame >> #tinymce
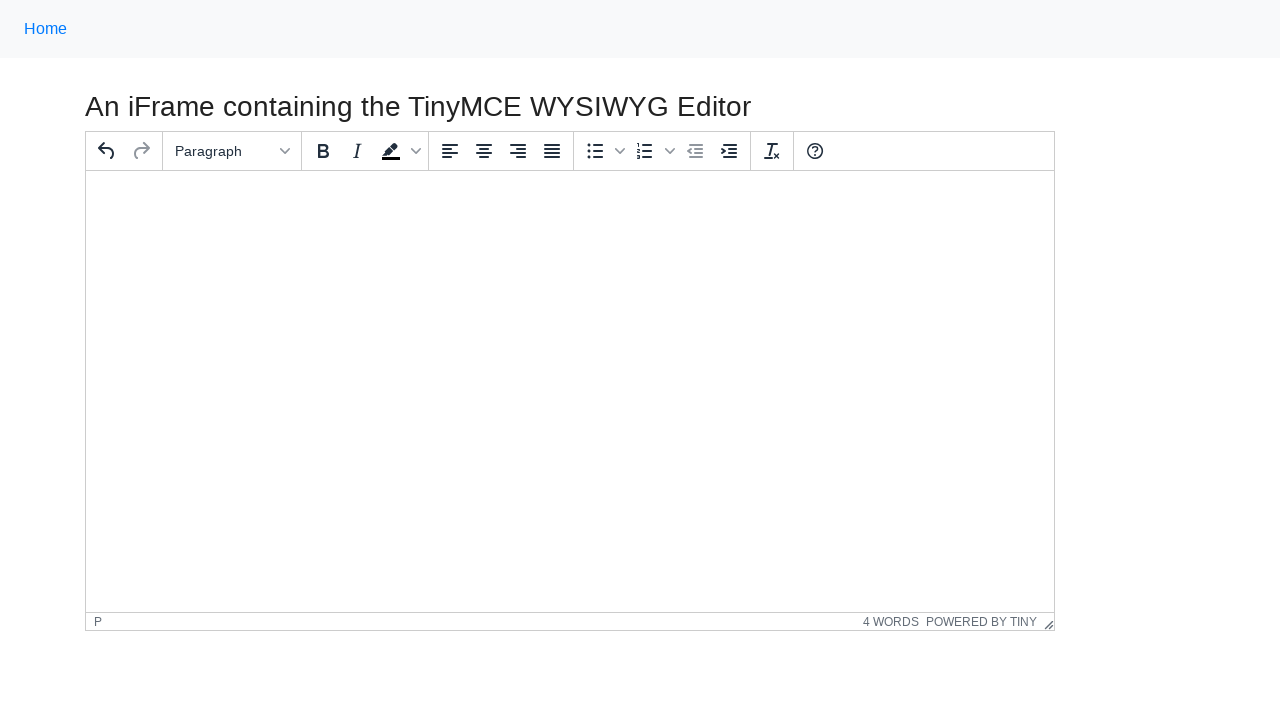

Typed 'Hello World' into TinyMCE editor on #mce_0_ifr >> internal:control=enter-frame >> #tinymce
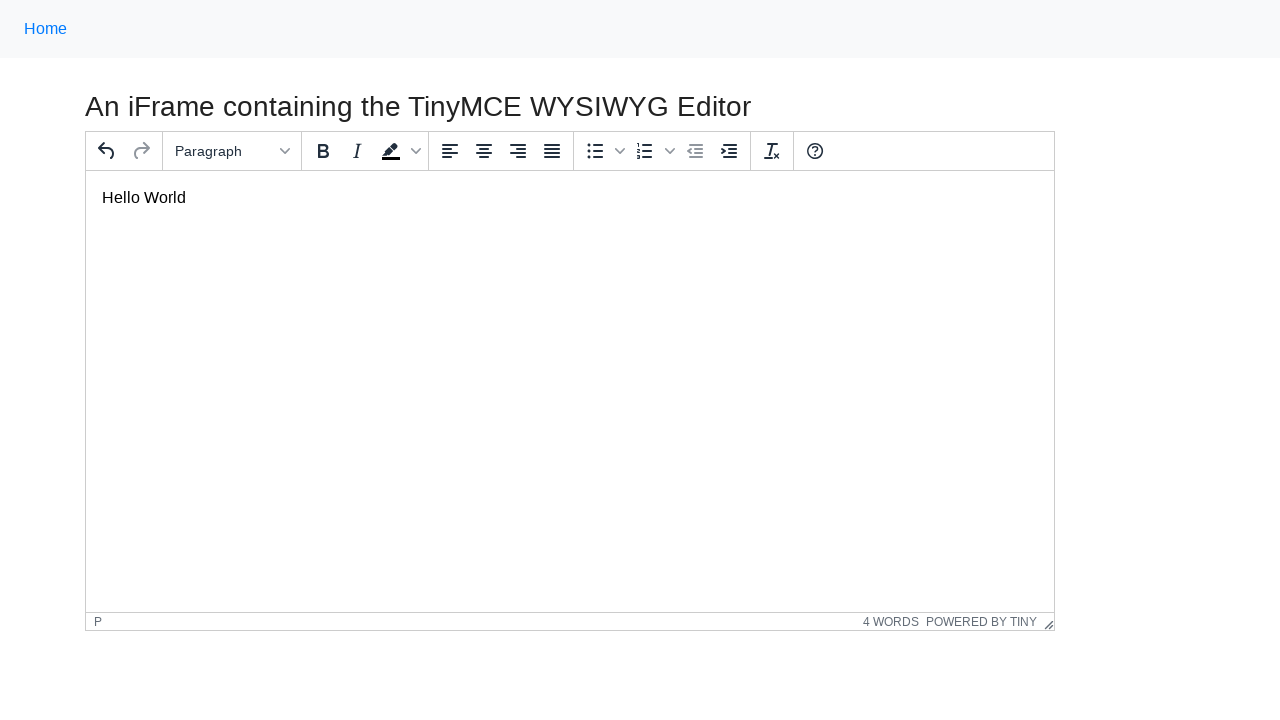

Verified text 'Hello World' was successfully entered in TinyMCE editor
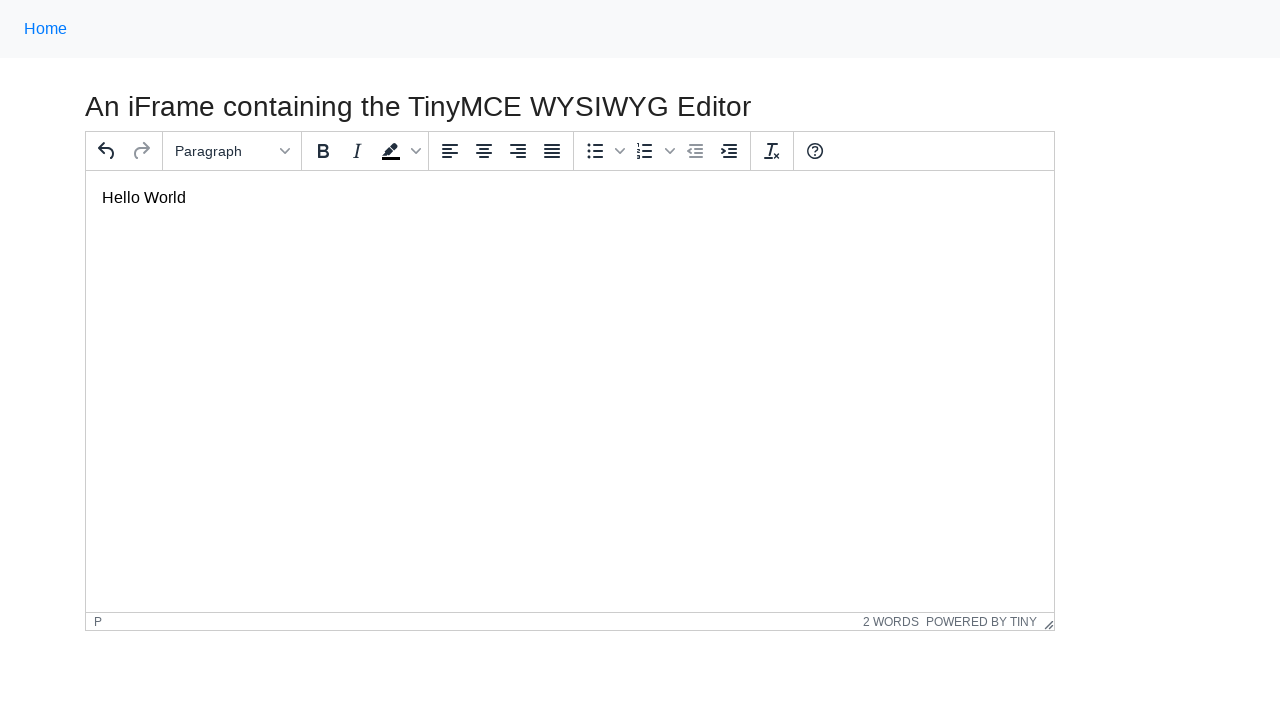

Located h3 header element on main page
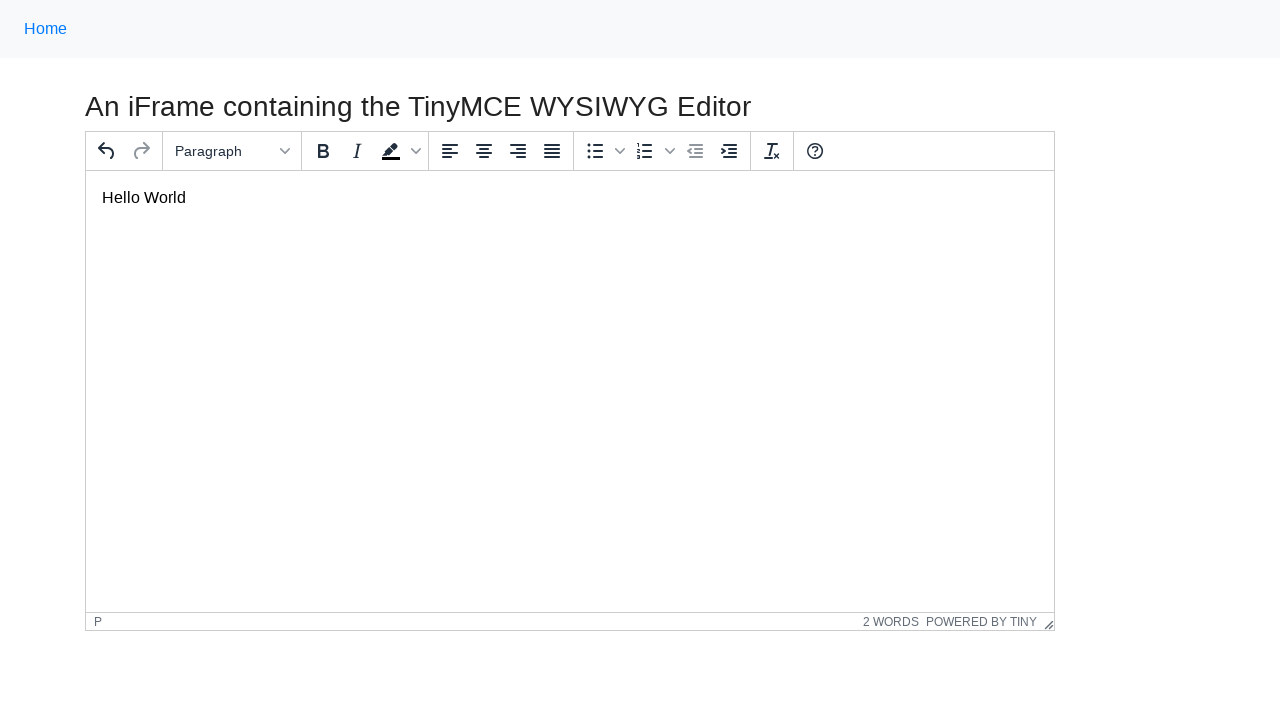

Verified h3 header is visible on main page
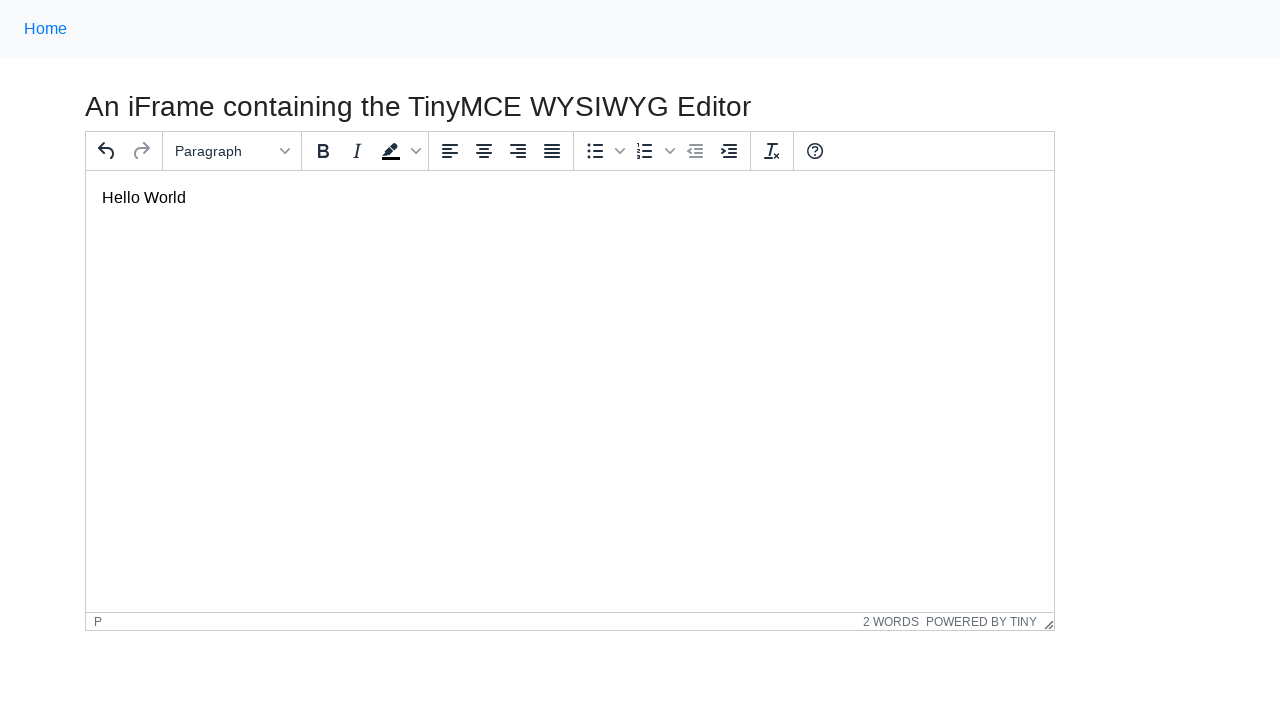

Verified header text matches expected value 'An iFrame containing the TinyMCE WYSIWYG Editor'
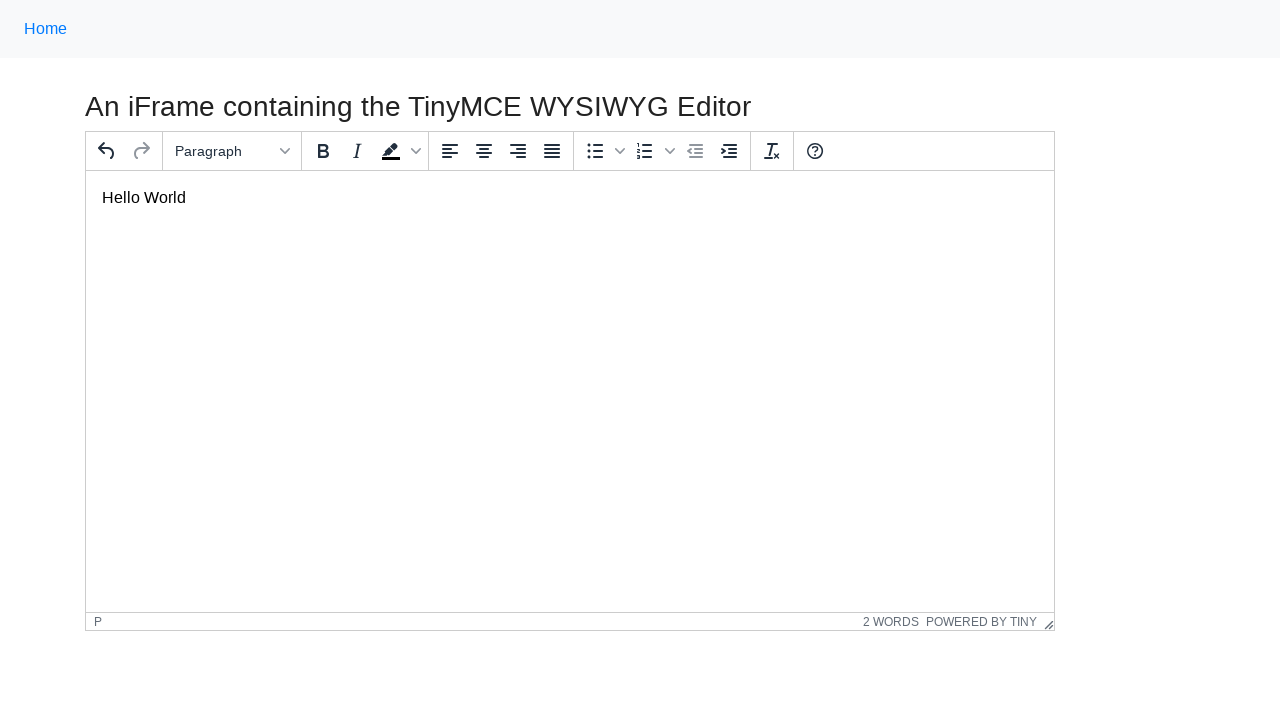

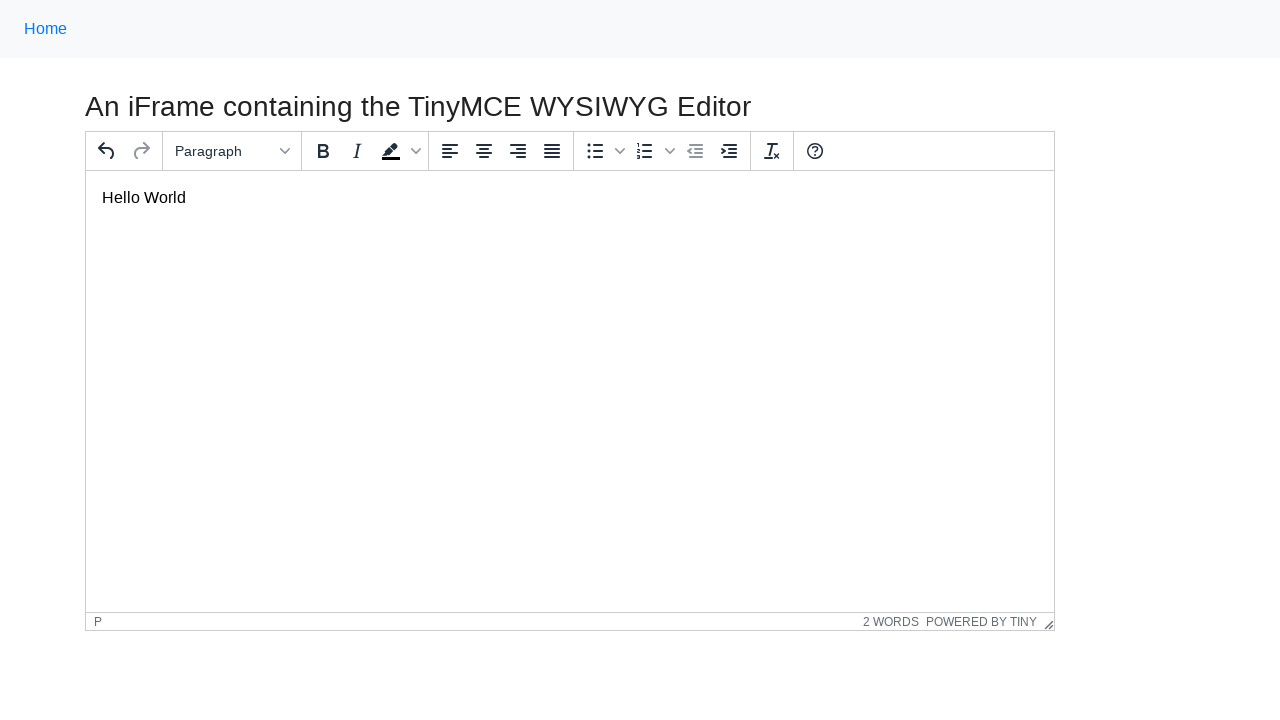